Tests confirm alert dialog functionality by clicking a button that triggers a confirmation alert and then dismissing it

Starting URL: https://rahulshettyacademy.com/AutomationPractice/

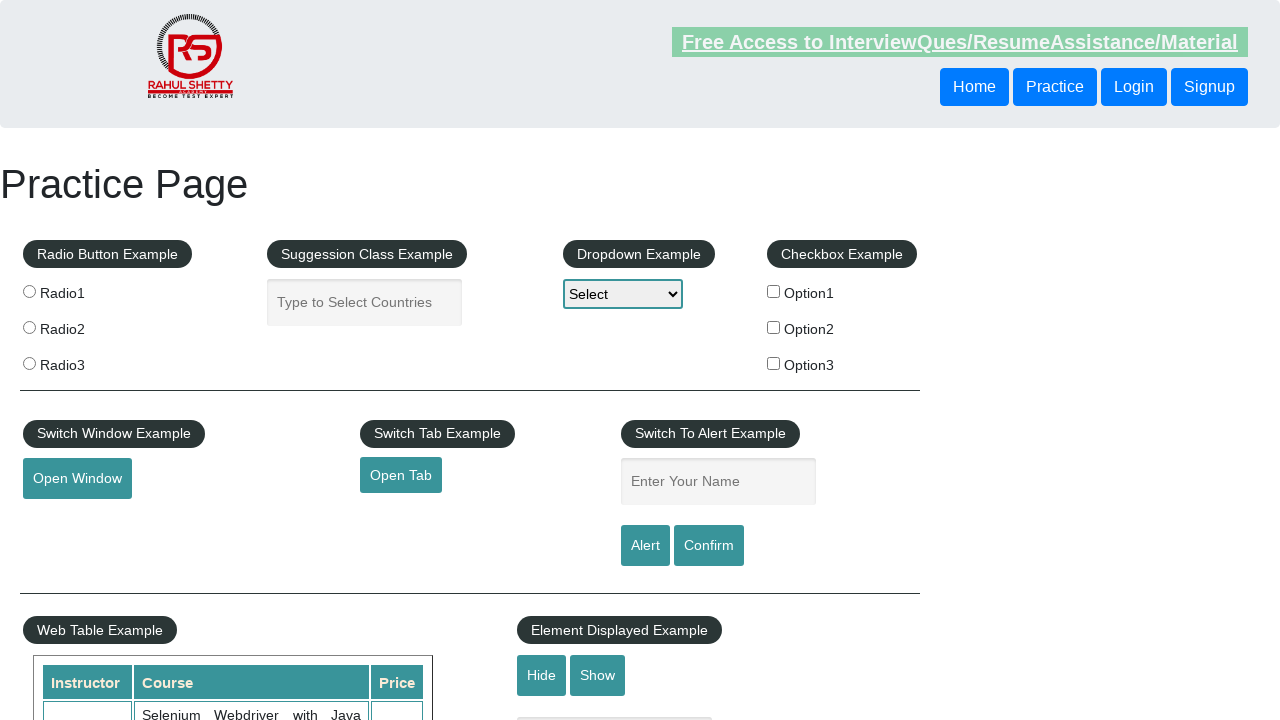

Clicked confirm button to trigger alert dialog at (709, 546) on #confirmbtn
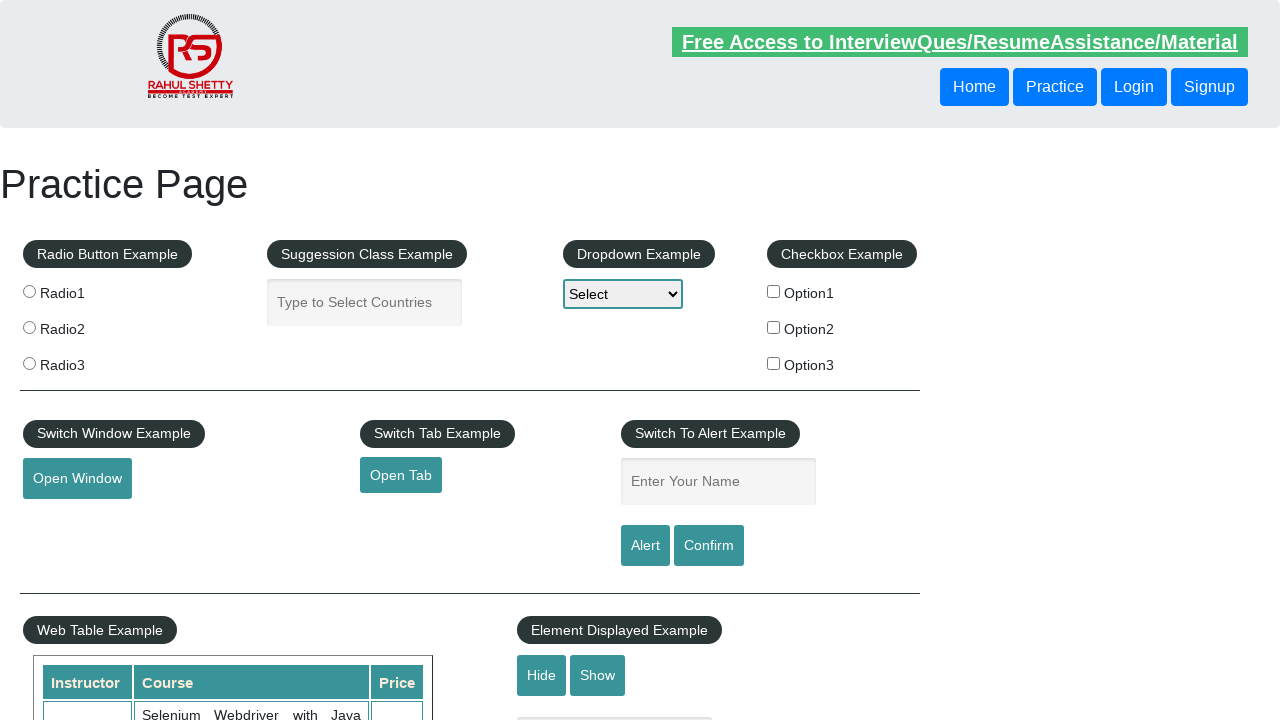

Set up dialog handler to dismiss confirmation alerts
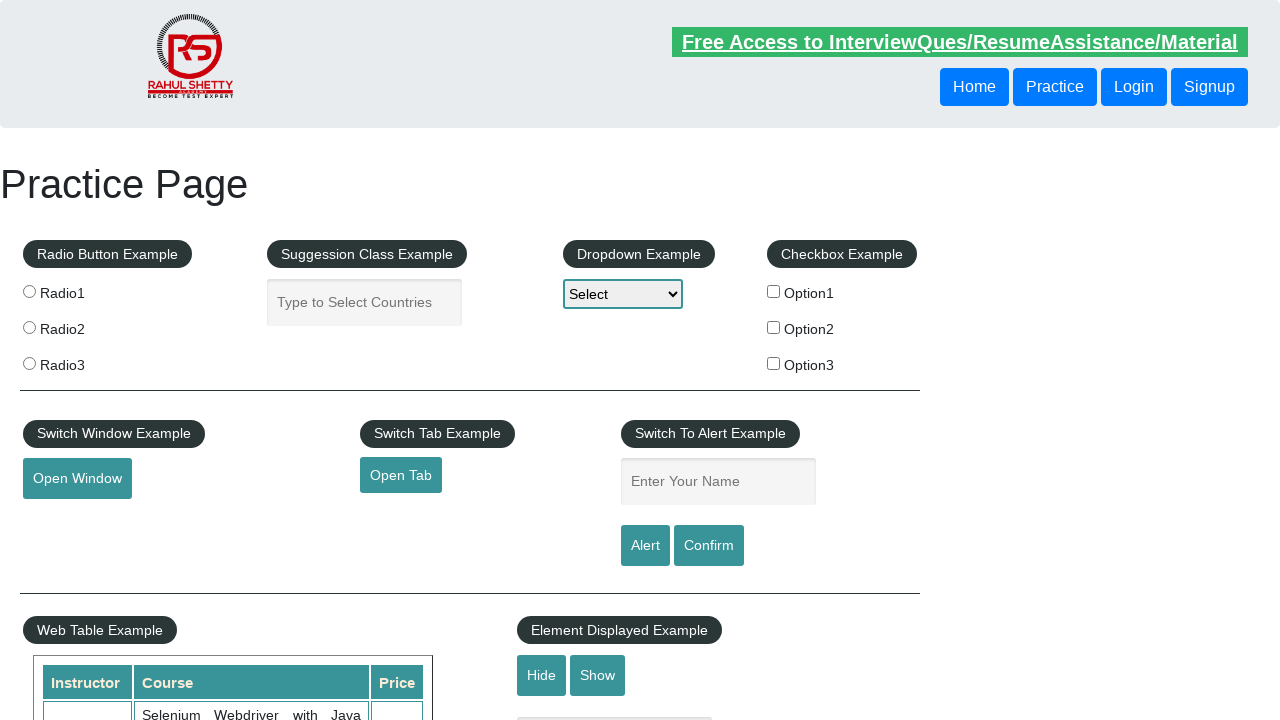

Clicked confirm button again to trigger and dismiss alert dialog at (709, 546) on #confirmbtn
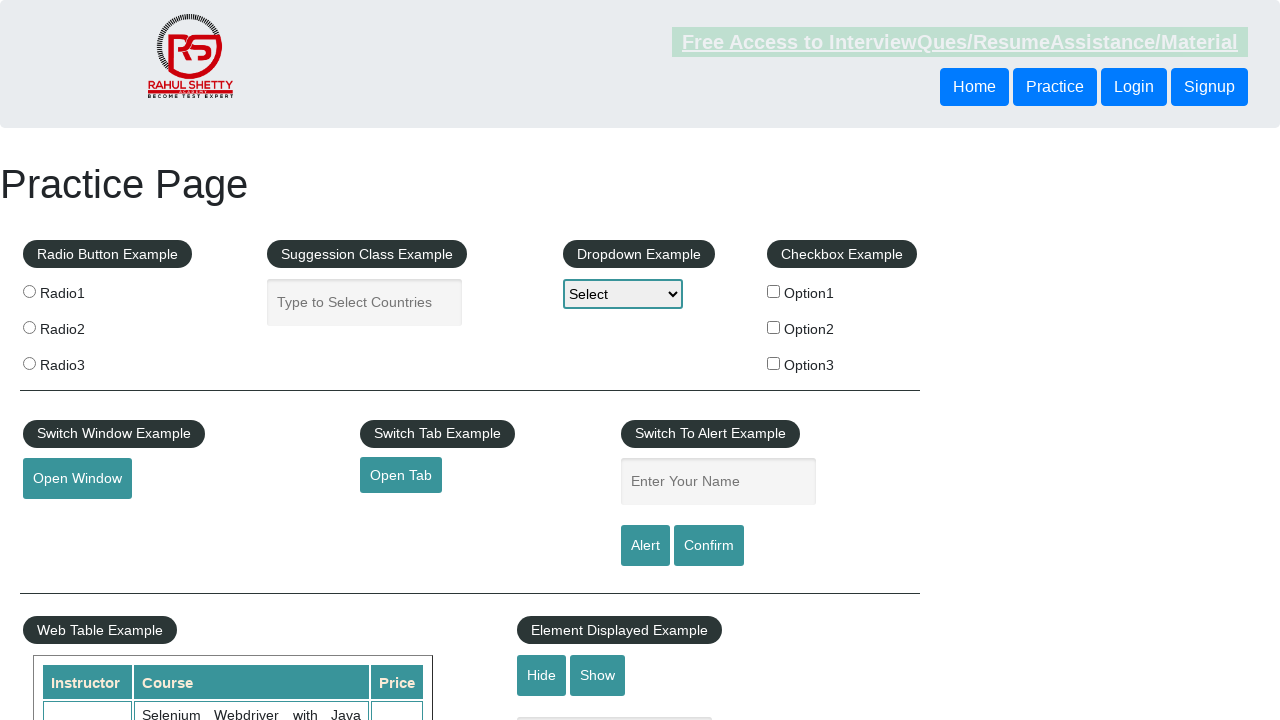

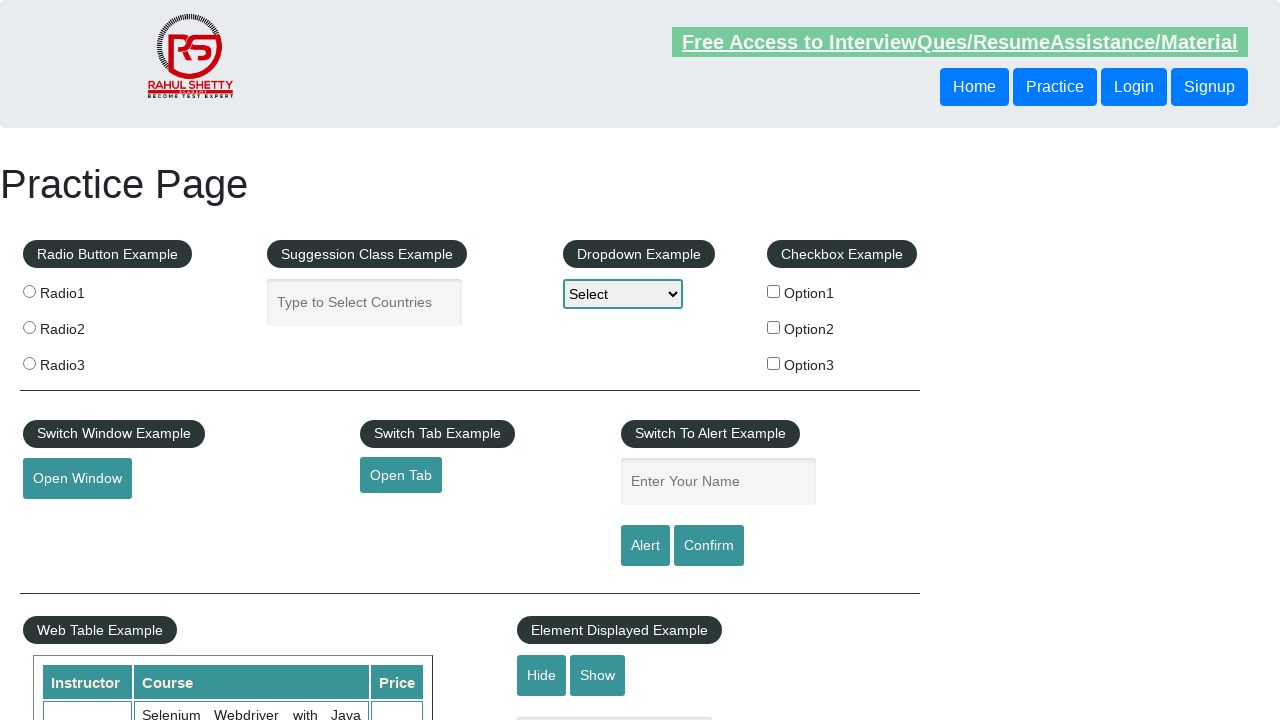